Tests WebSocket message interception on CoinMarketCap's Bitcoin page by mocking WebSocket responses and manipulating the price display element, then verifying the page title contains "Bitcoin".

Starting URL: https://coinmarketcap.com/currencies/bitcoin/

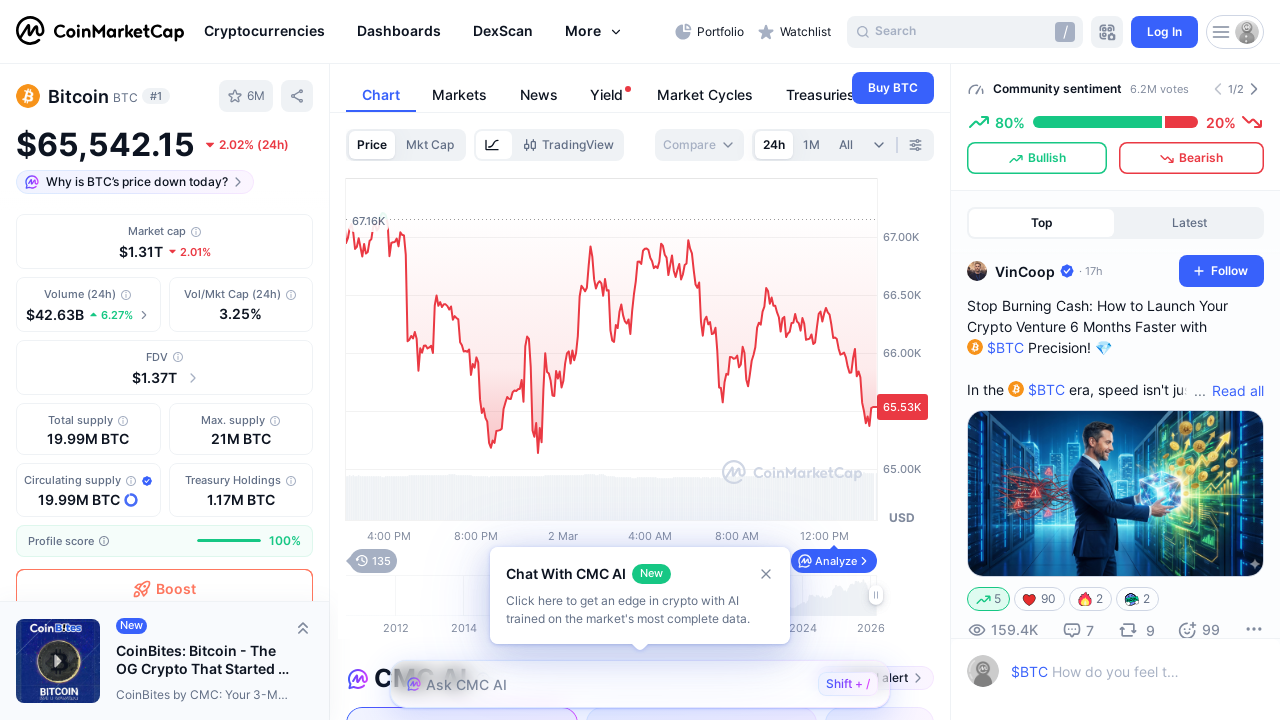

Set up WebSocket route to intercept and mock CoinMarketCap messages
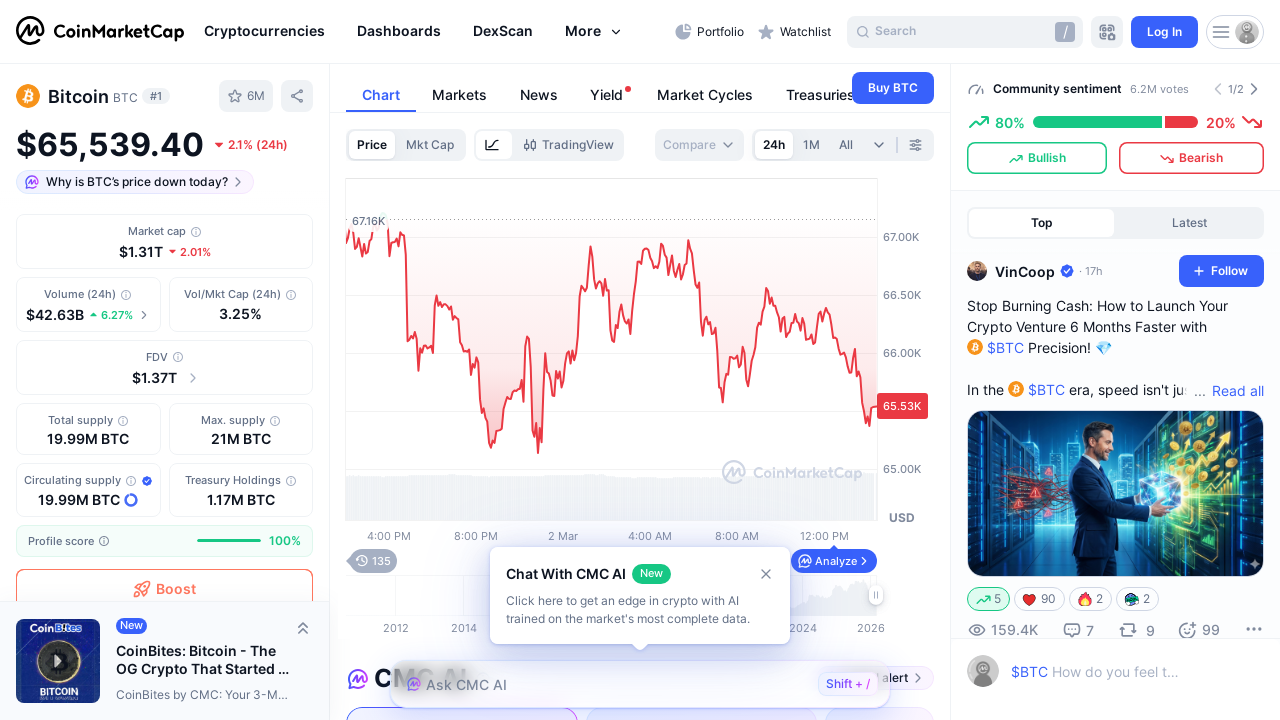

Evaluated JavaScript to manipulate price display element with 'potatoes' value
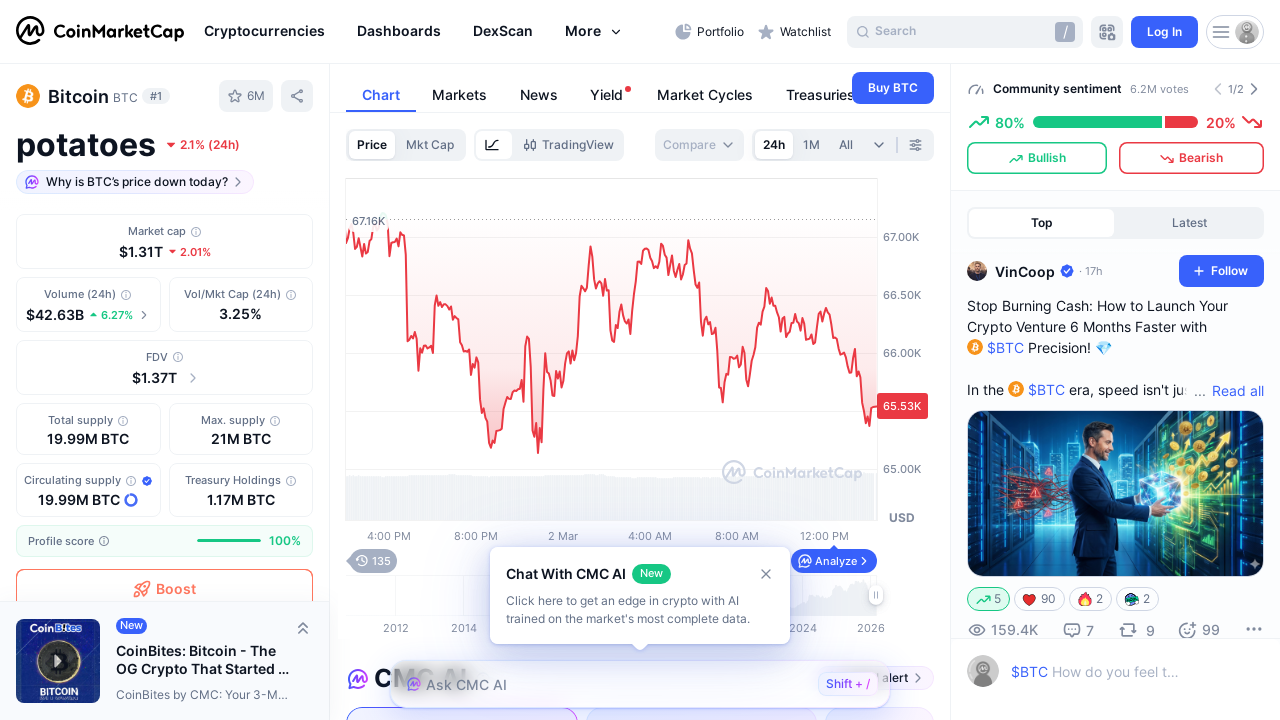

Verified page title contains 'Bitcoin' (case-insensitive)
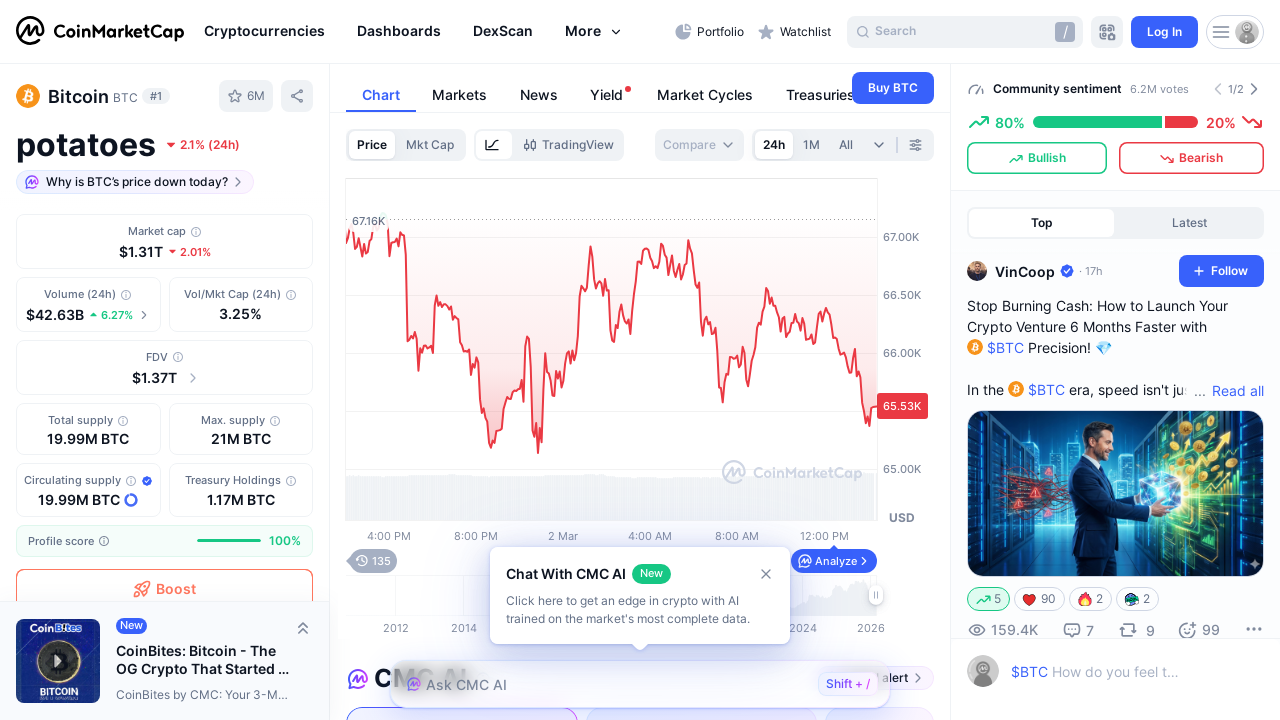

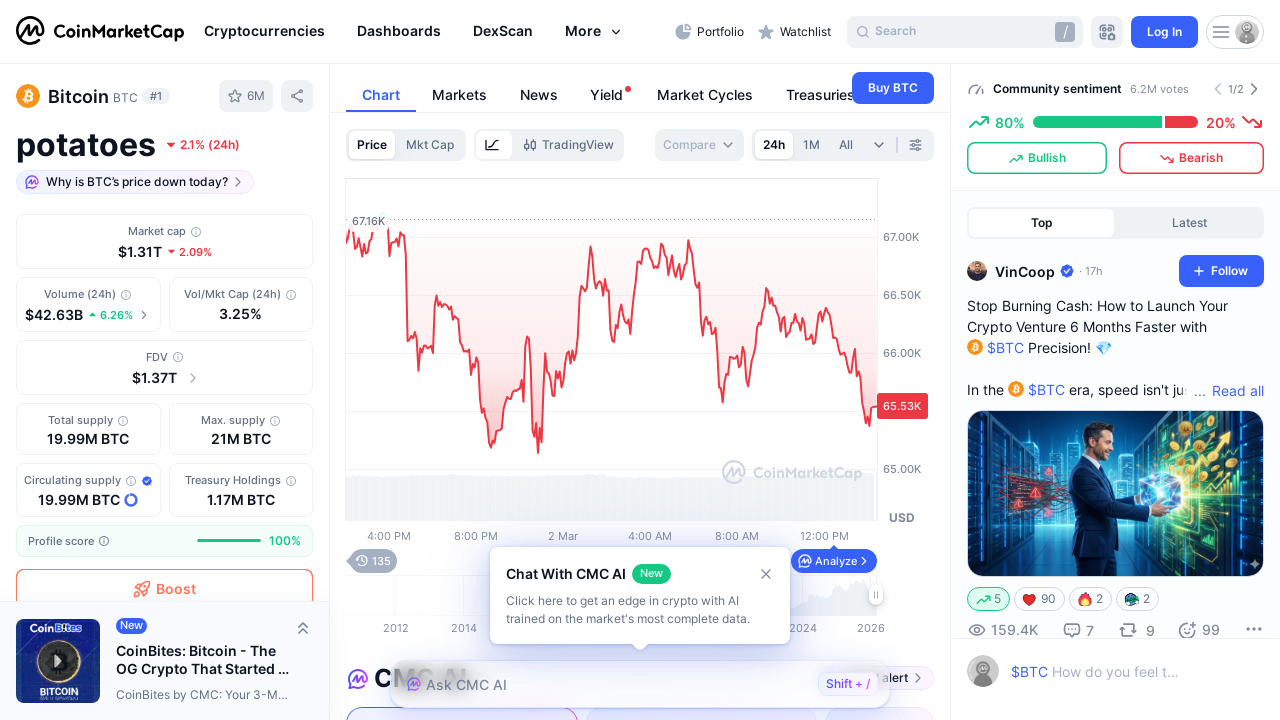